Tests PyPI search functionality by searching for "selene" package, verifying search results appear with expected text, clicking the first result, and verifying navigation to the project page.

Starting URL: https://pypi.org/

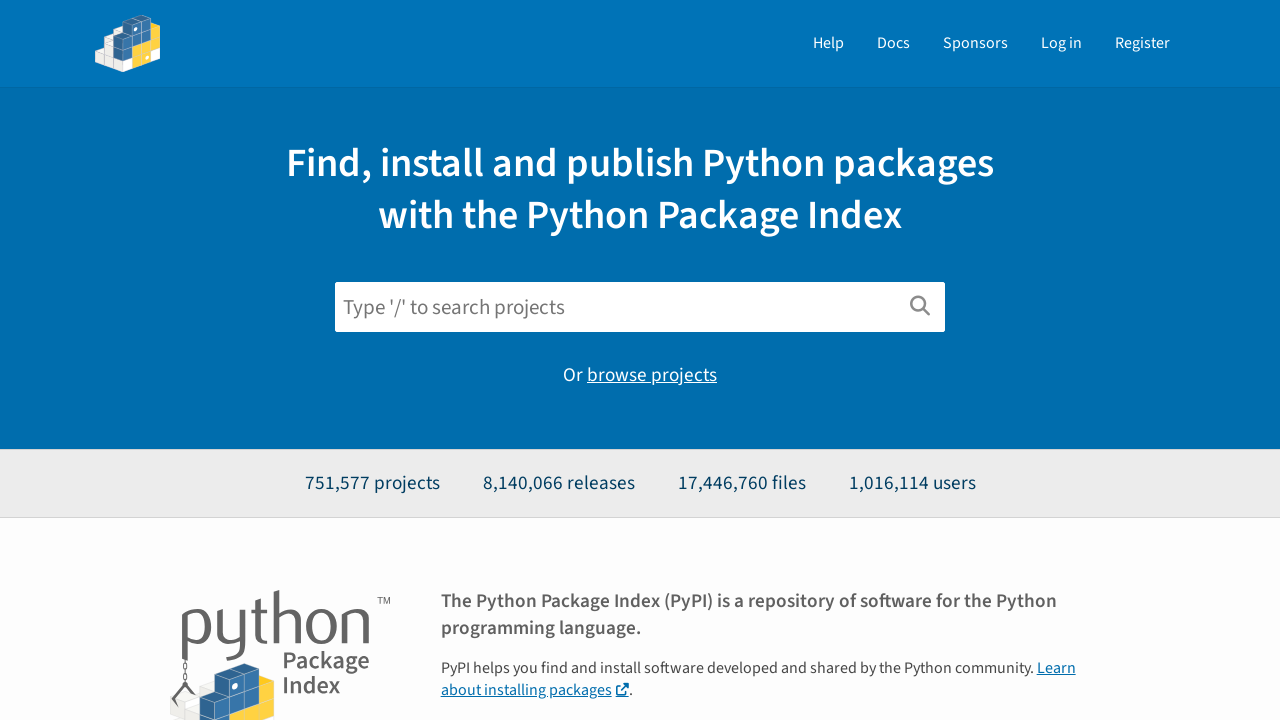

Filled search field with 'selene' on input[name='q']
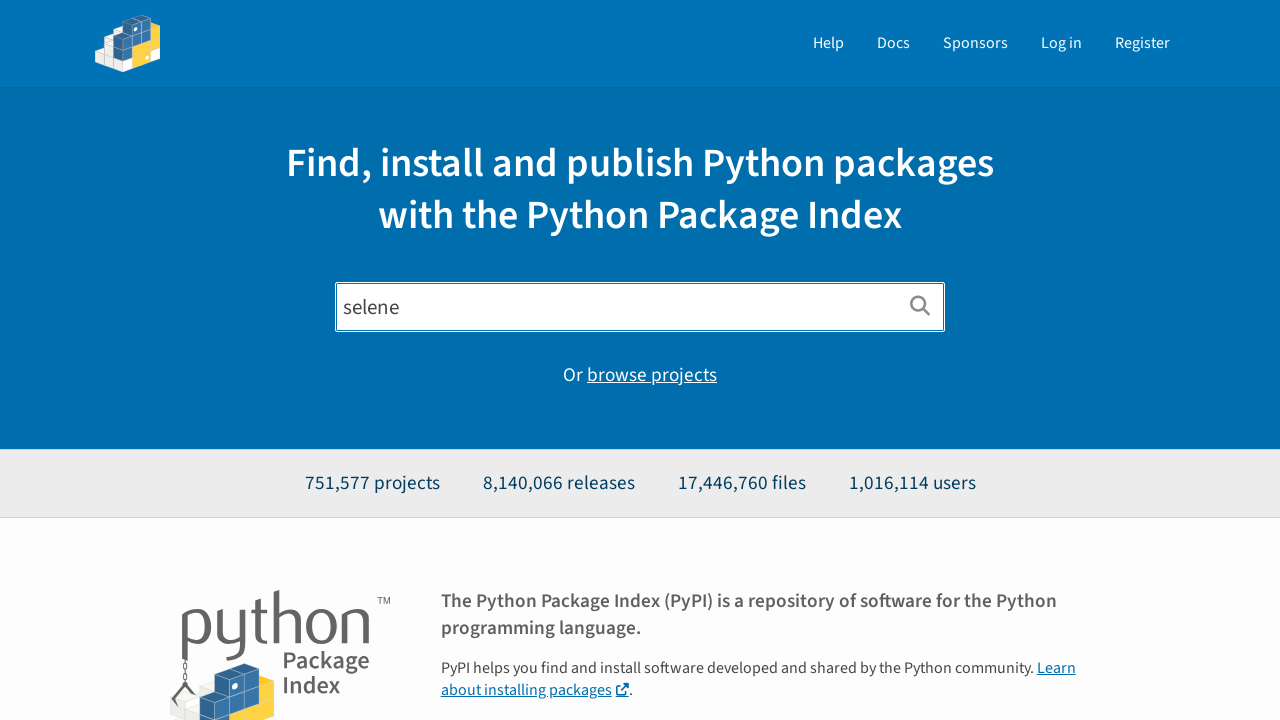

Pressed Enter to submit search query on input[name='q']
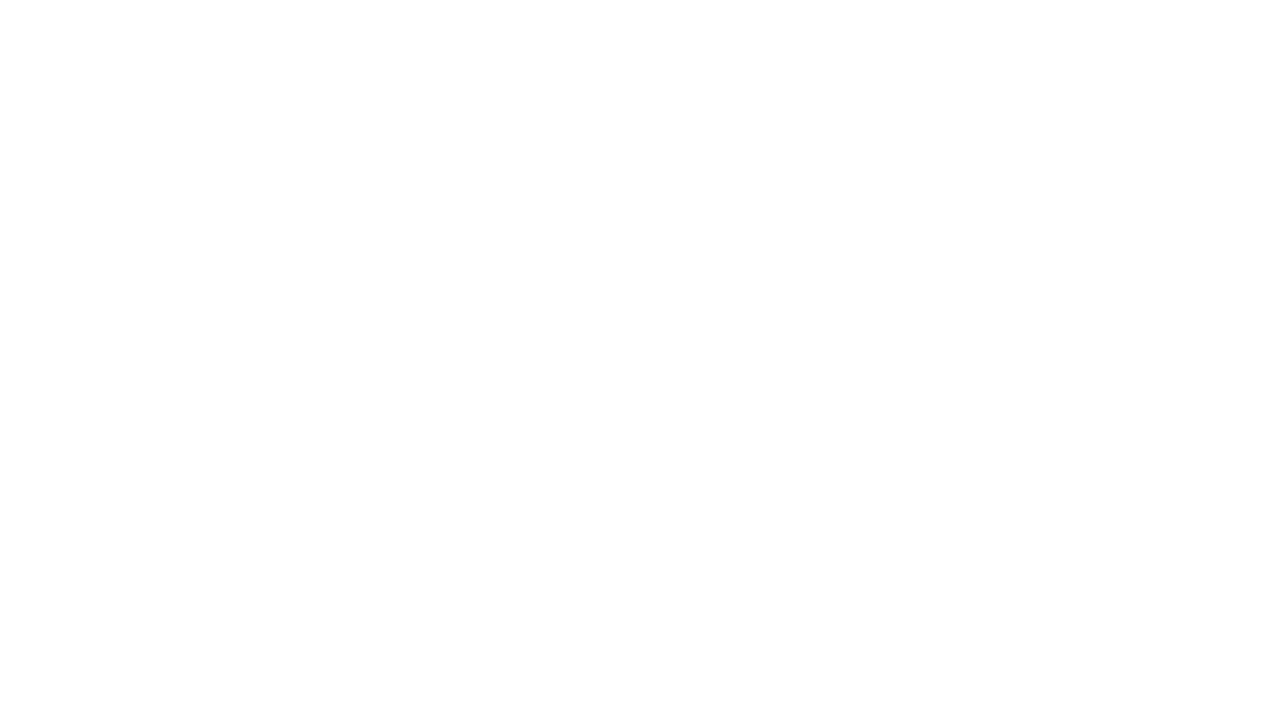

Search results loaded with package snippets
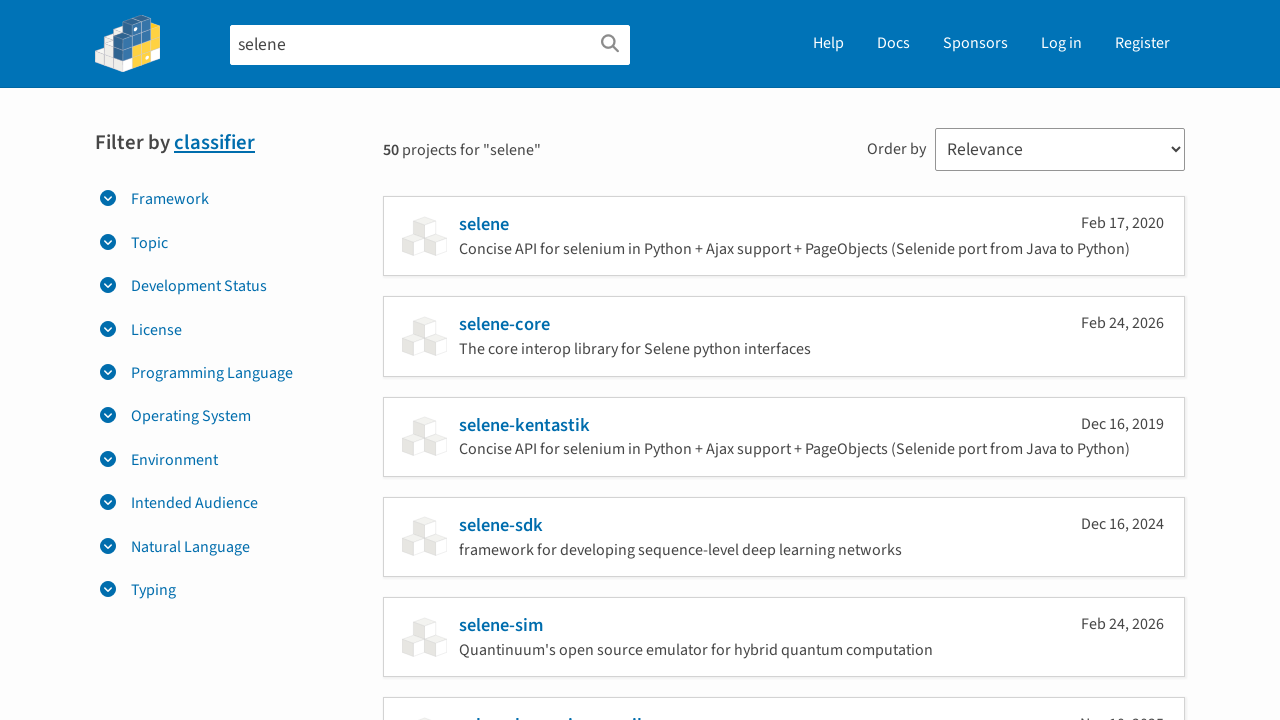

Located all package snippet elements
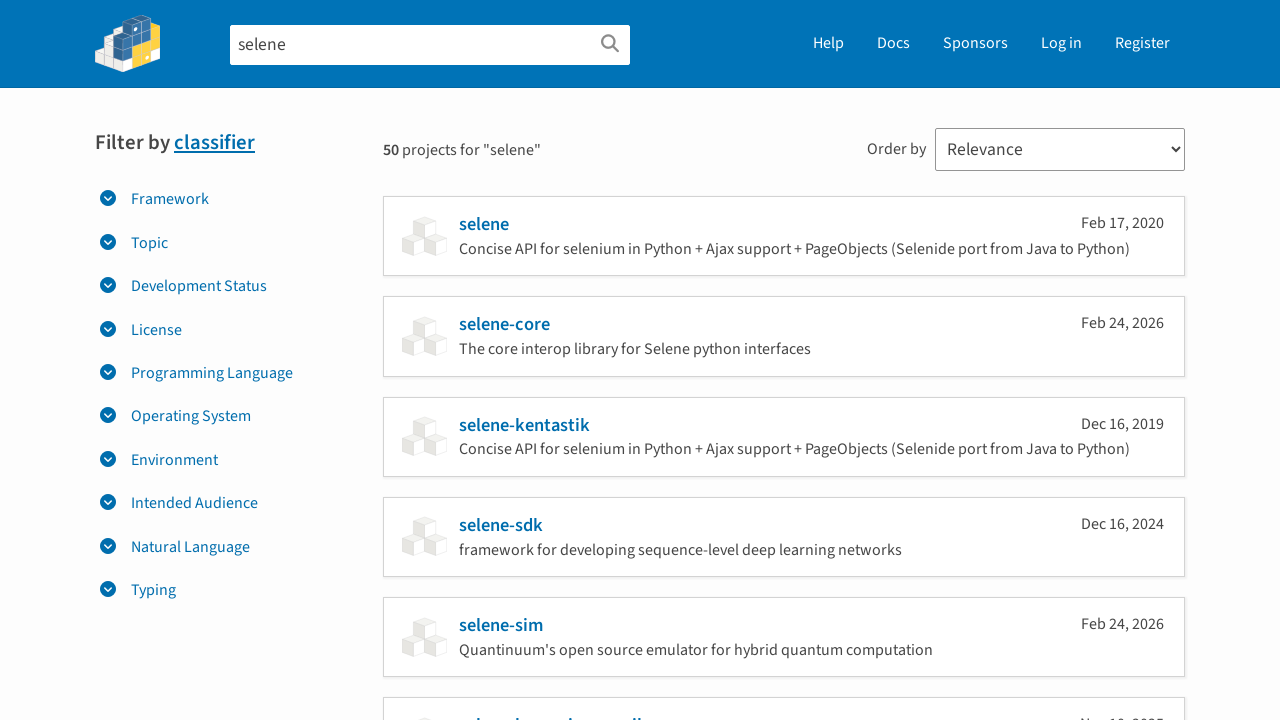

Verified that at least 9 search results are displayed
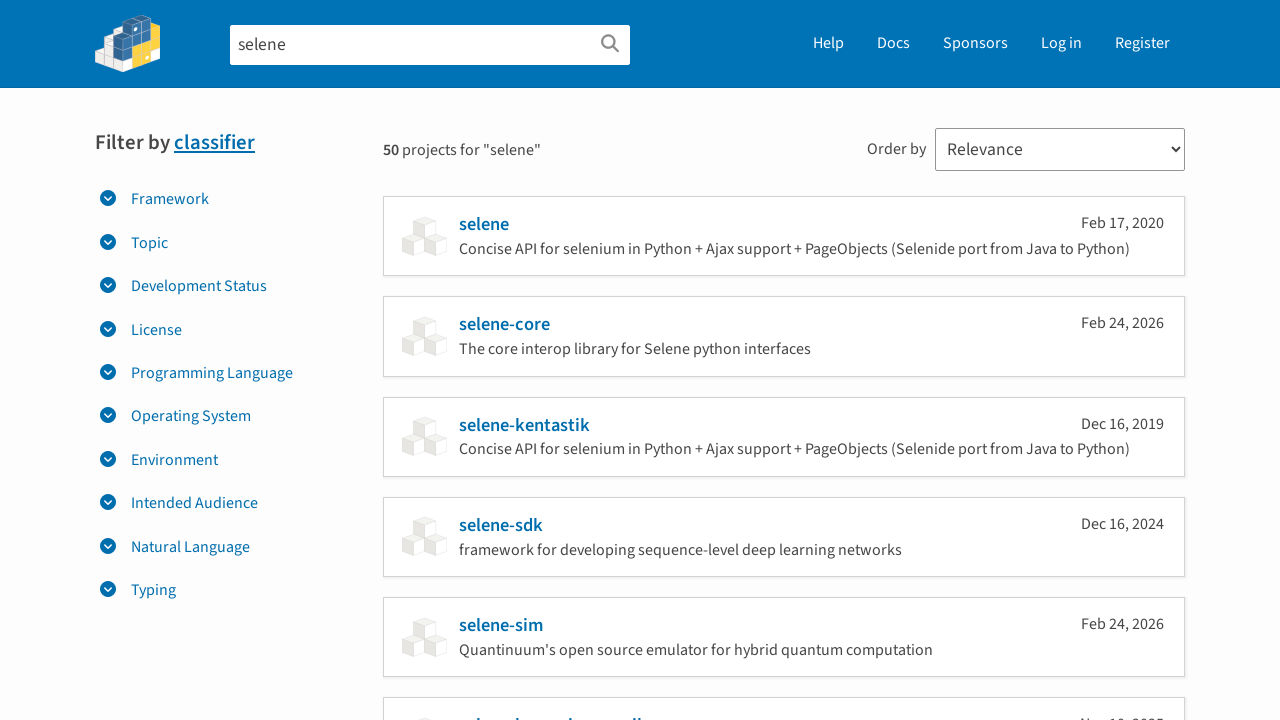

Located first search result
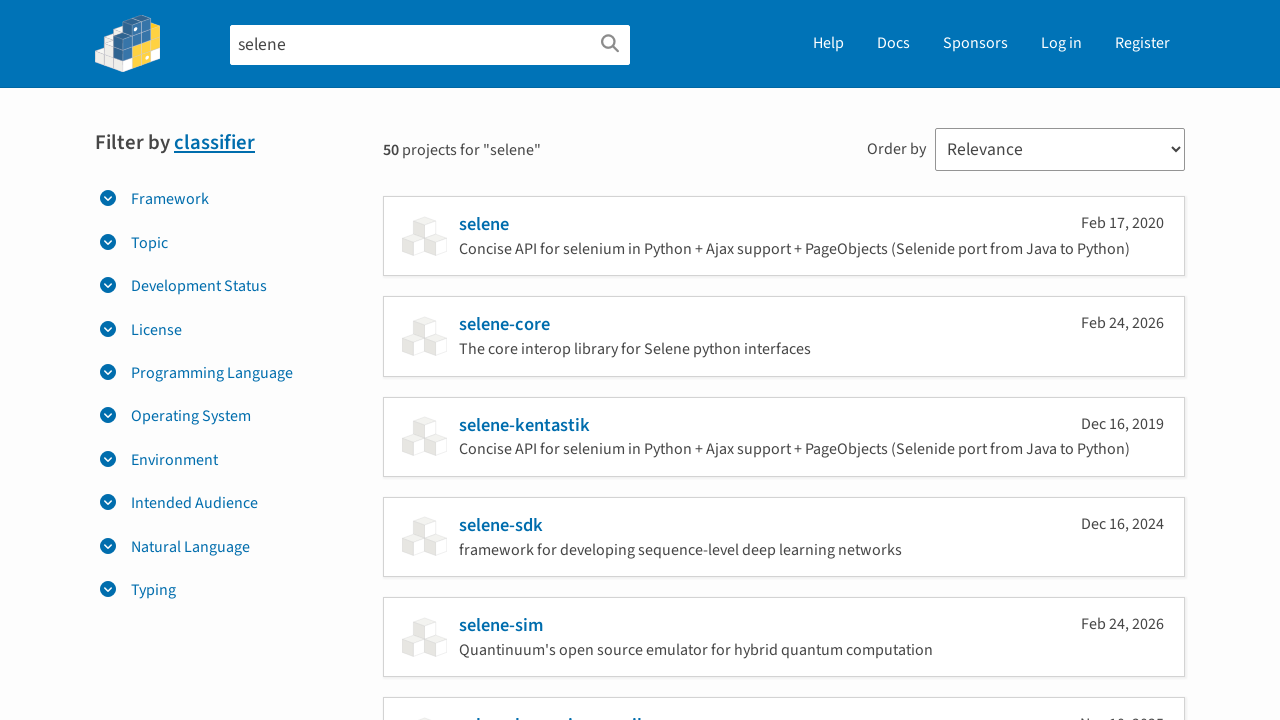

Verified first result contains expected text 'Concise API for selenium in Python'
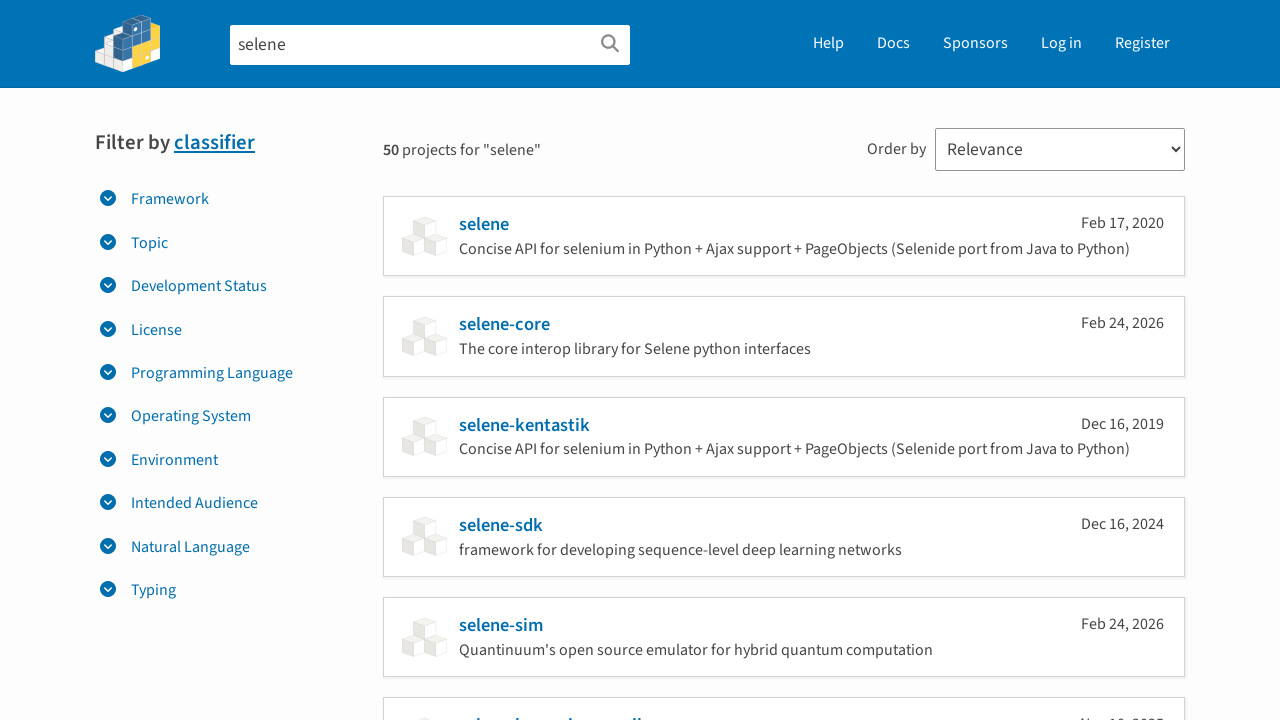

Clicked on first search result at (784, 236) on .package-snippet >> nth=0
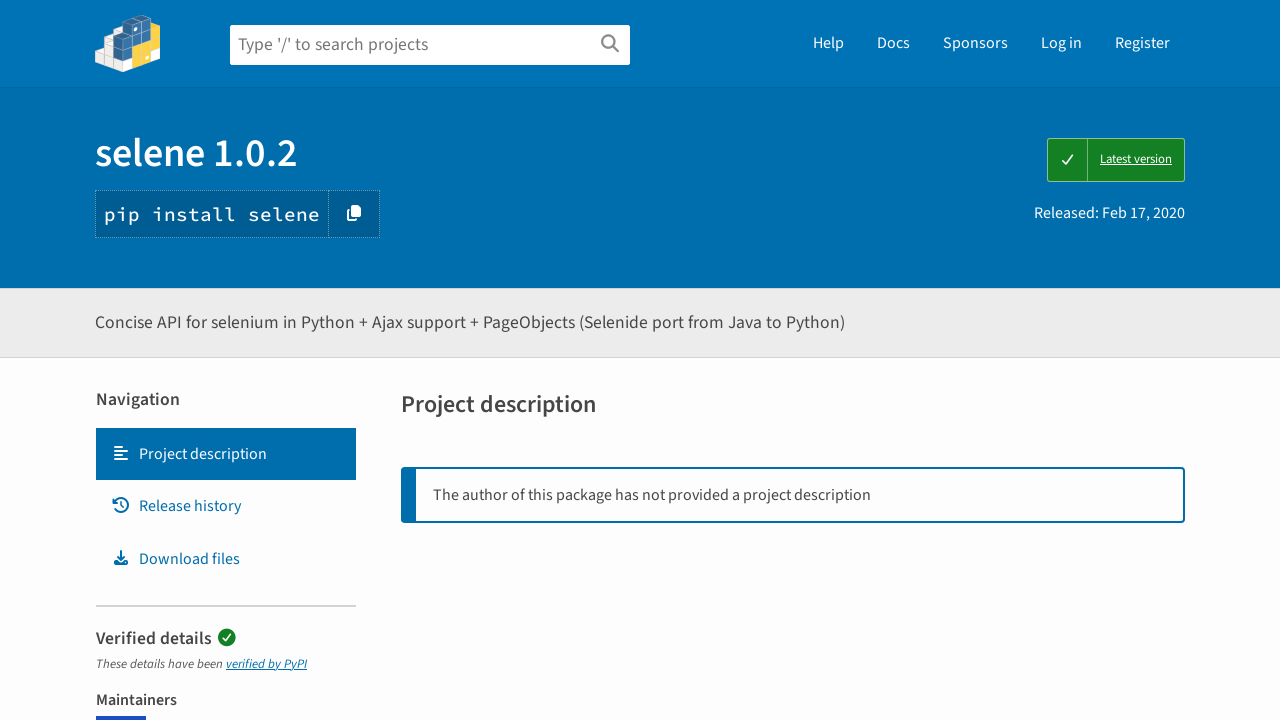

Navigated to selene project page
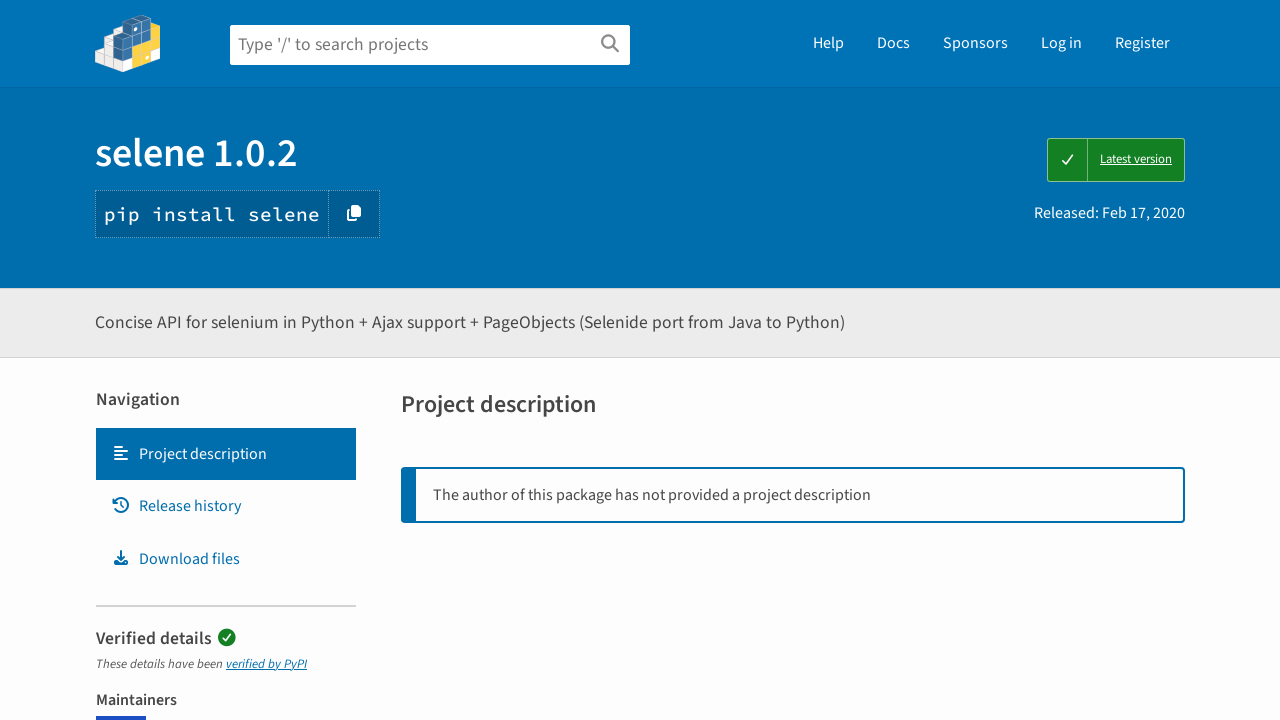

Verified page title matches 'selene.*PyPI' pattern
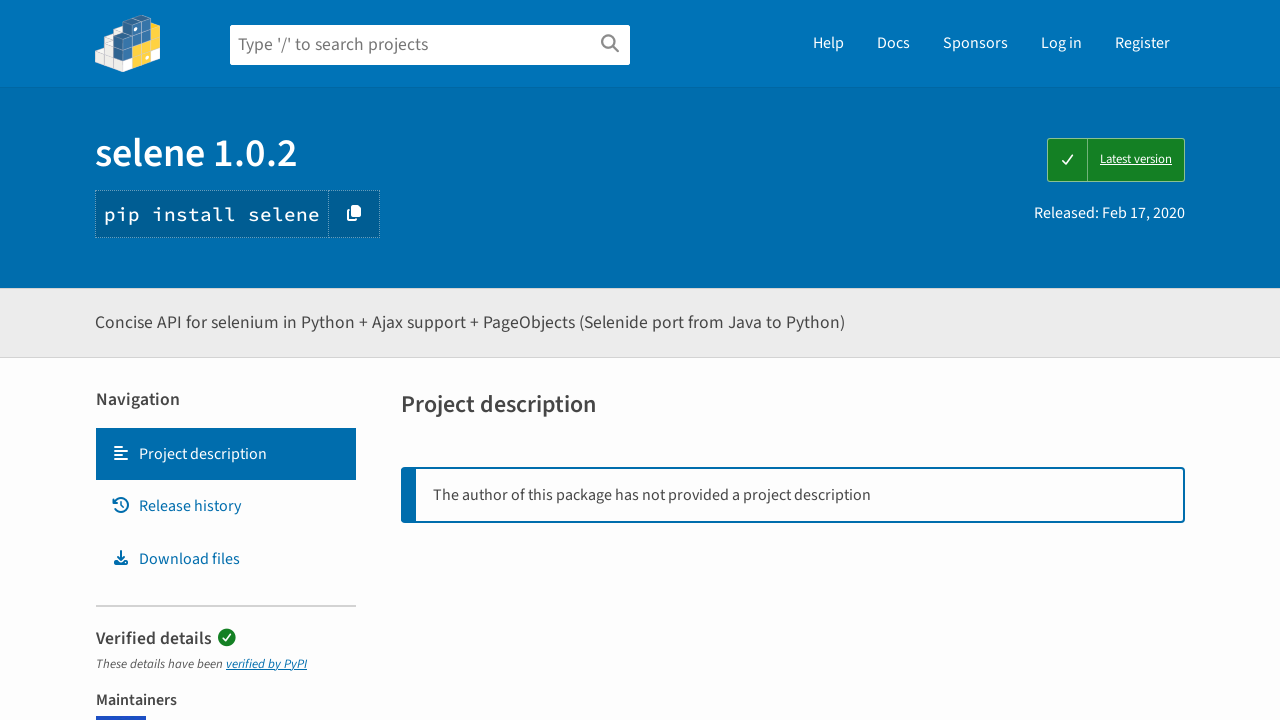

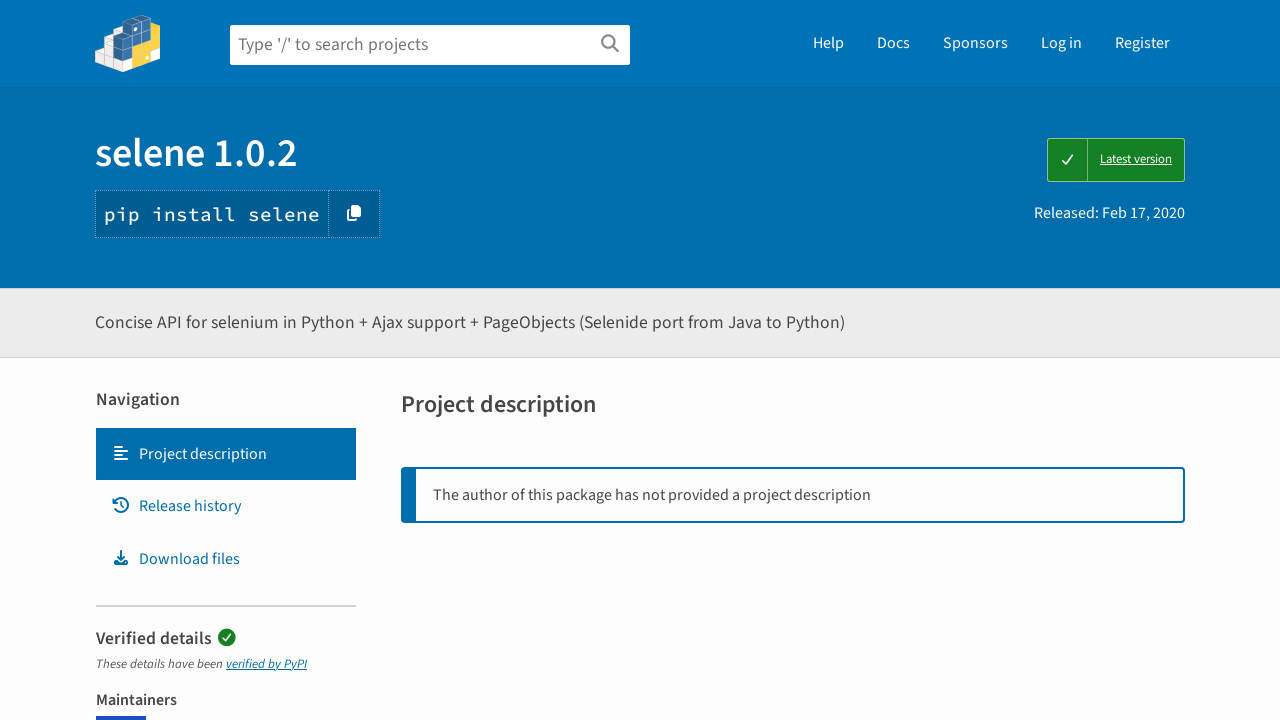